Tests explicit wait functionality by clicking a button and waiting for a new button element to become visible, then verifying its text content

Starting URL: https://leafground.com/waits.xhtml

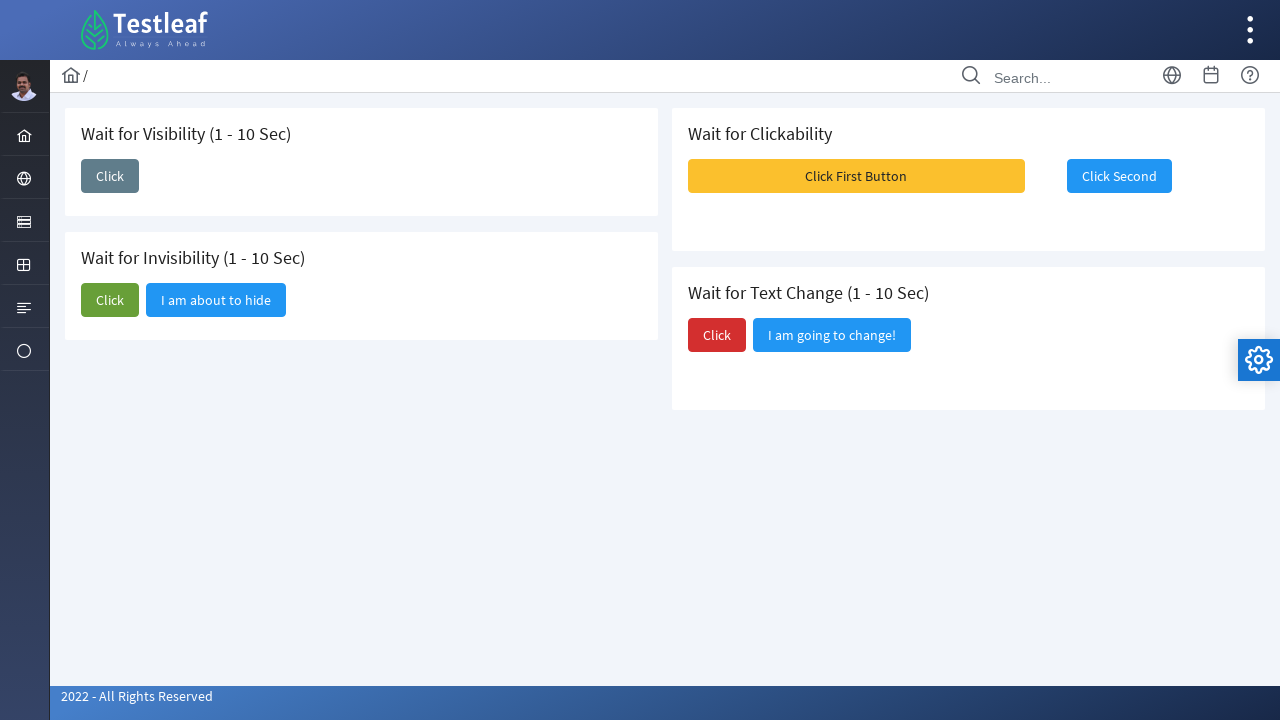

Clicked initial button to trigger wait scenario at (110, 176) on button#j_idt87\:j_idt89
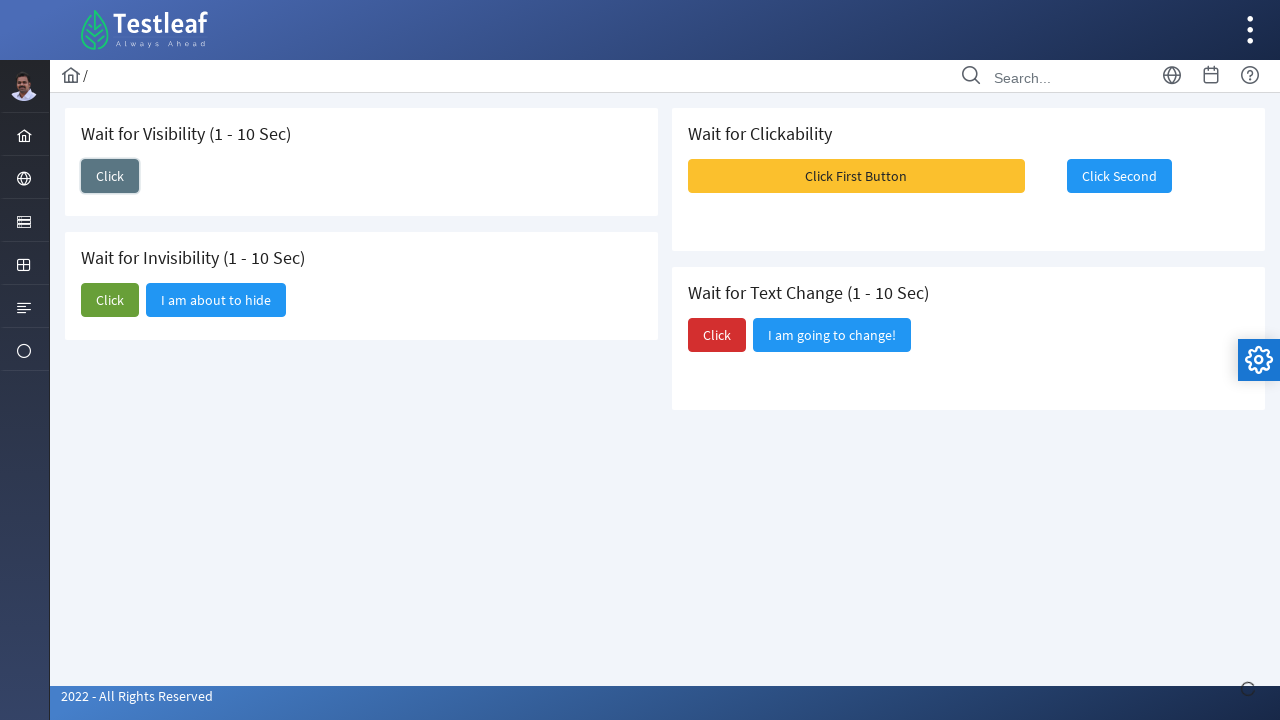

Waited for new button element to become visible
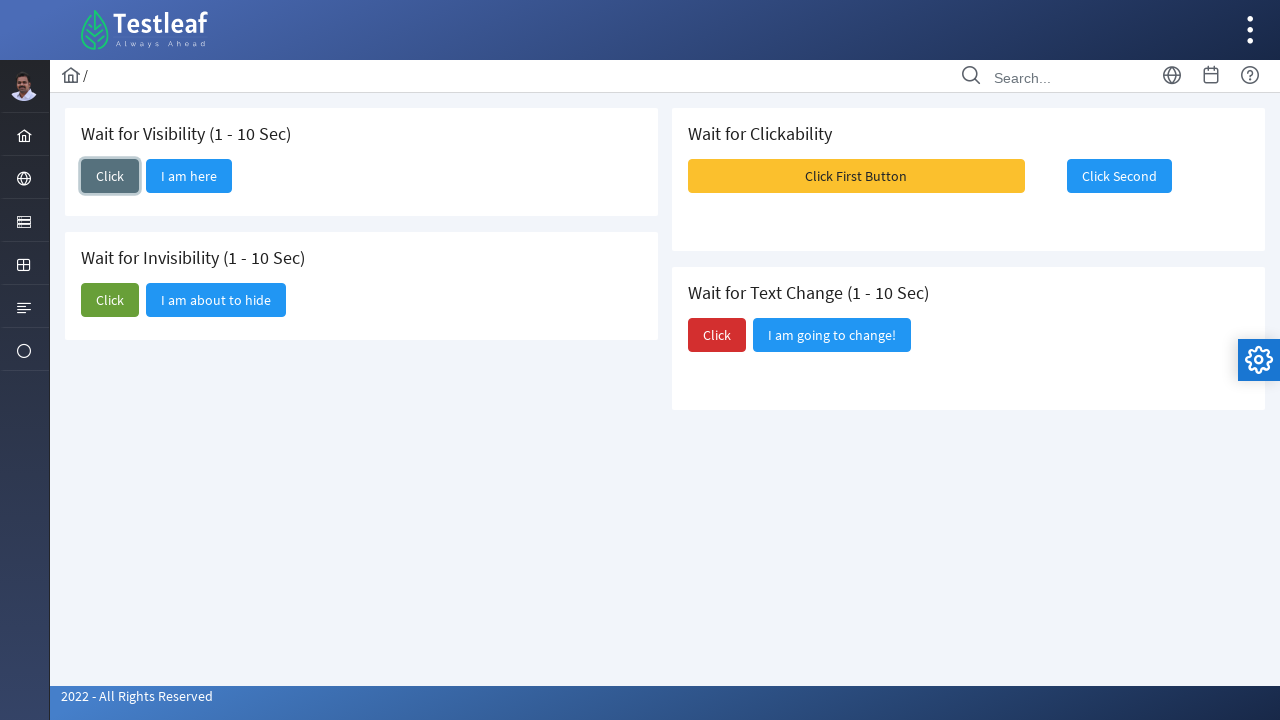

Retrieved new button text content: 'I am here'
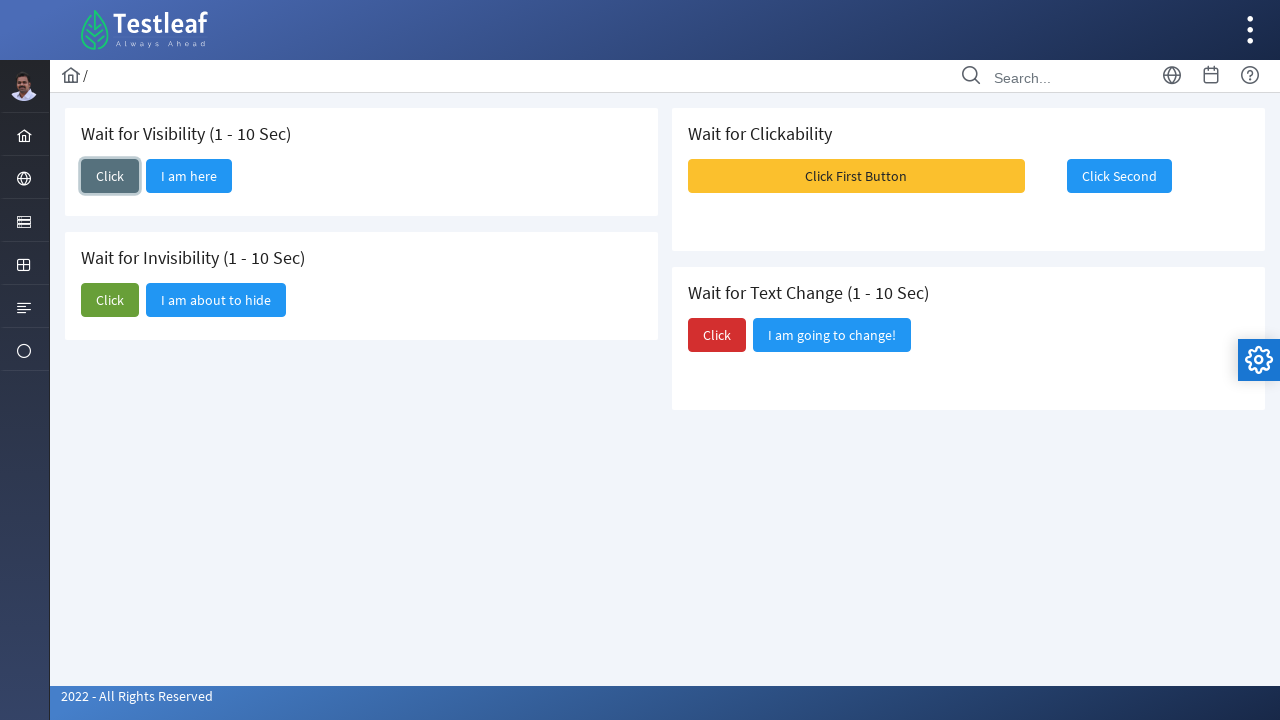

Printed new button text: I am here
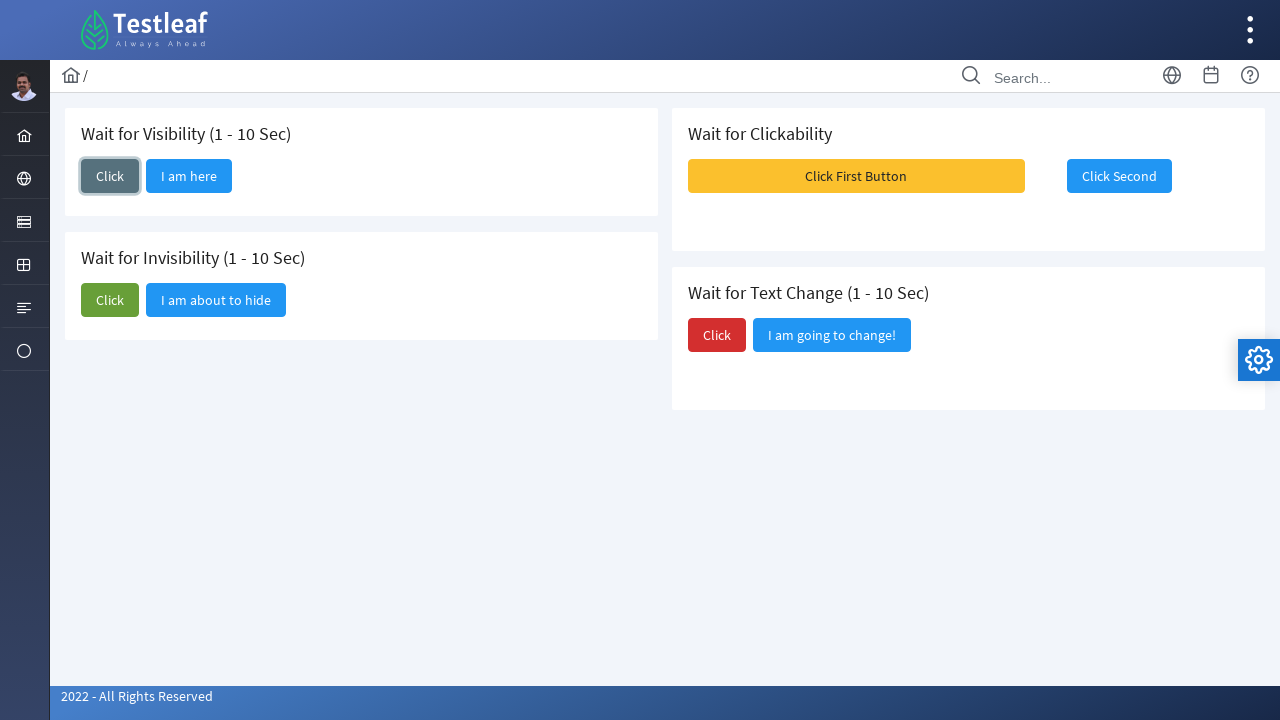

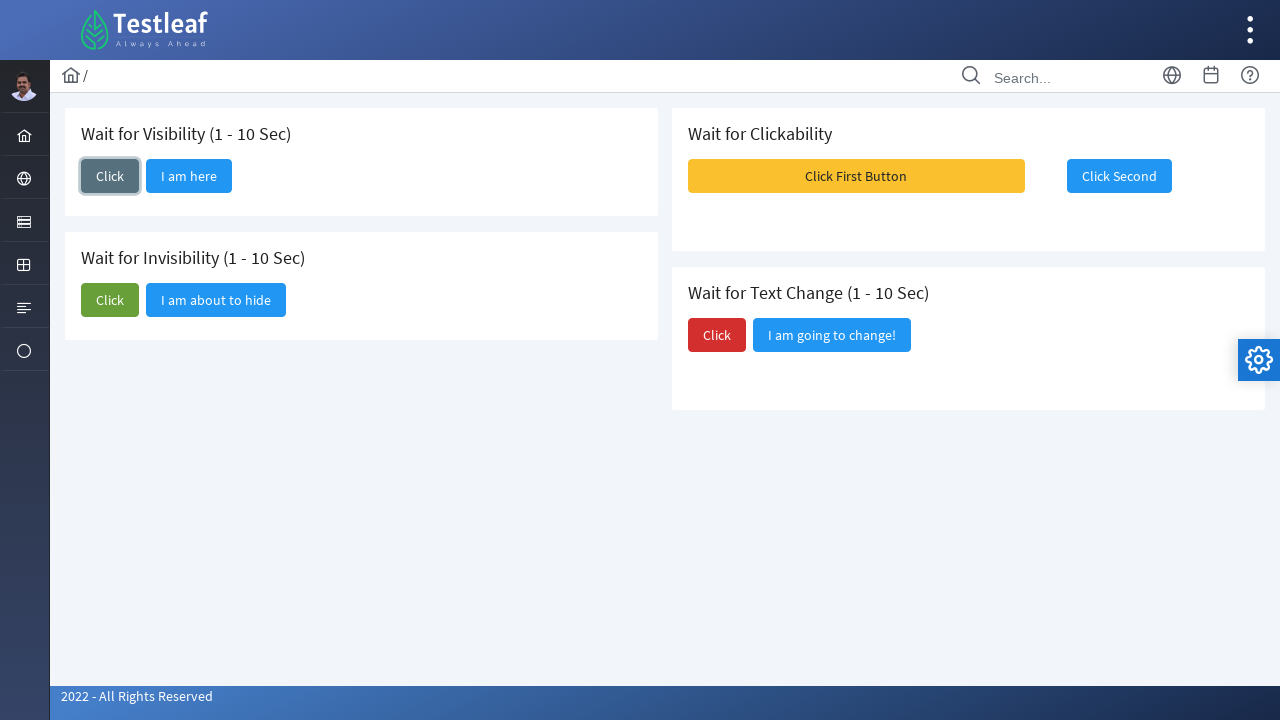